Tests advanced job search with employer name and pay range filters

Starting URL: https://www.jobs.nhs.uk/candidate/search

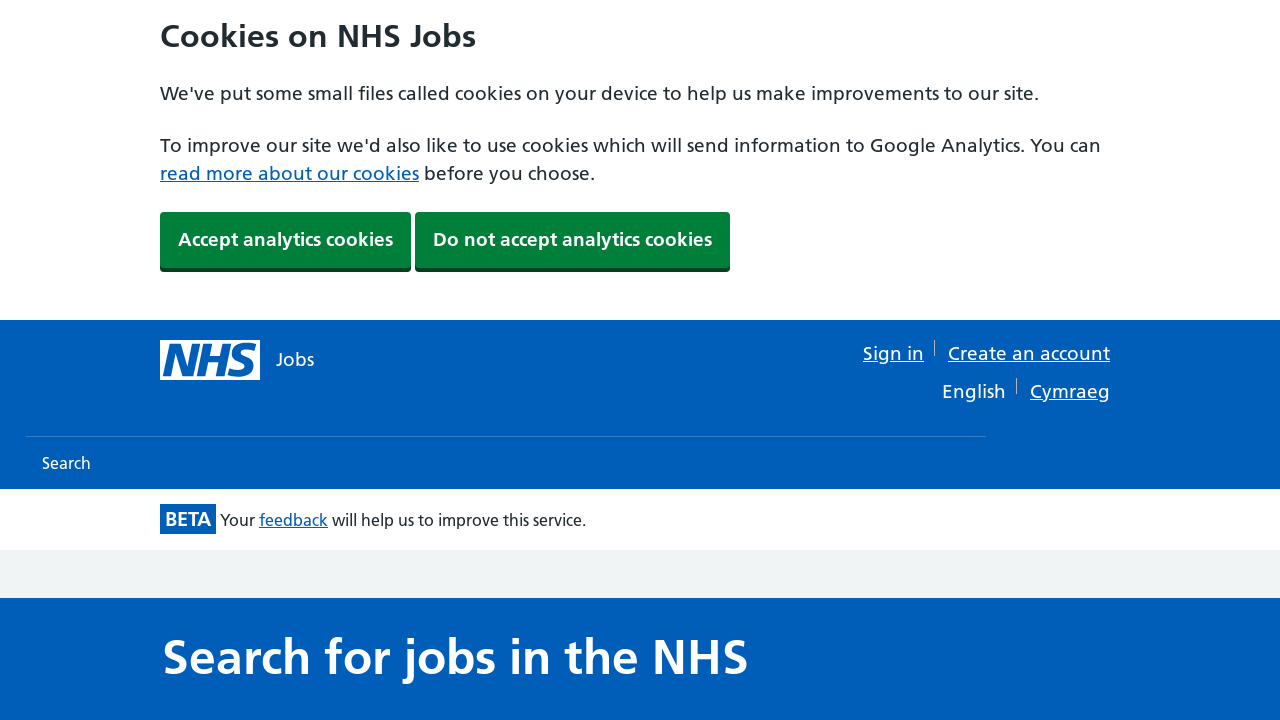

Filled job title field with 'test' on #keyword
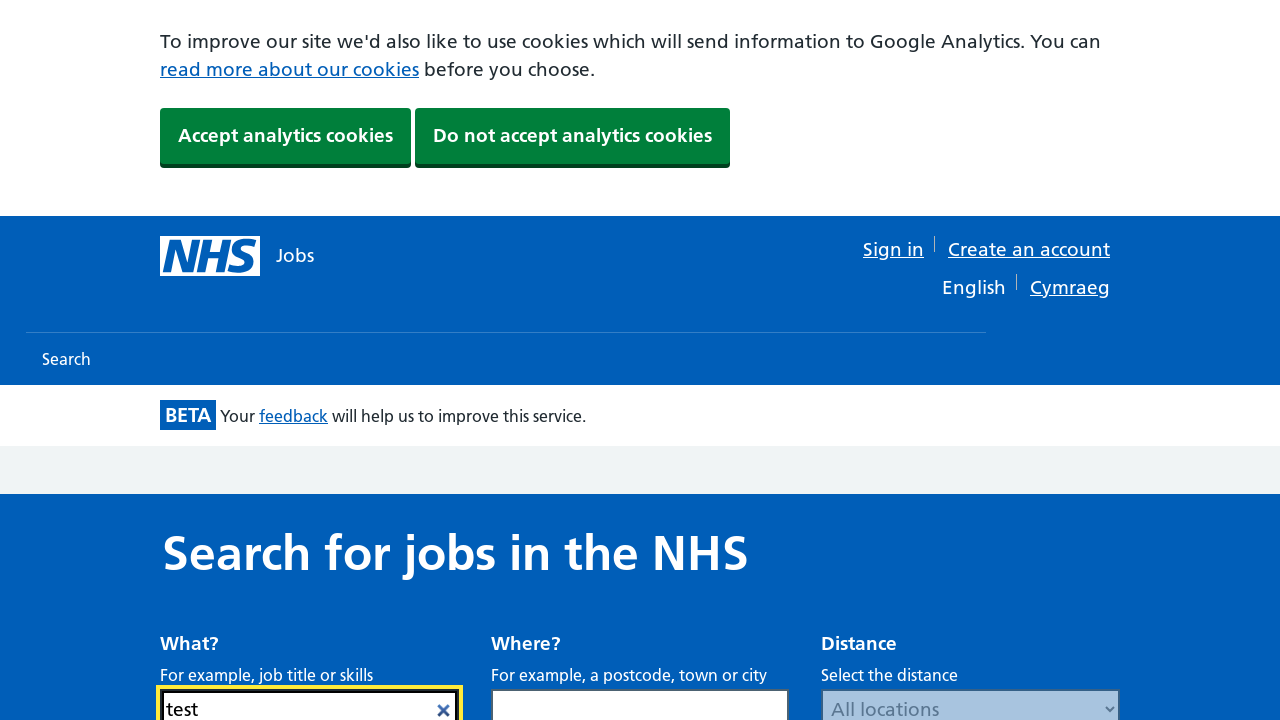

Filled location field with 'London' on input[name='location']
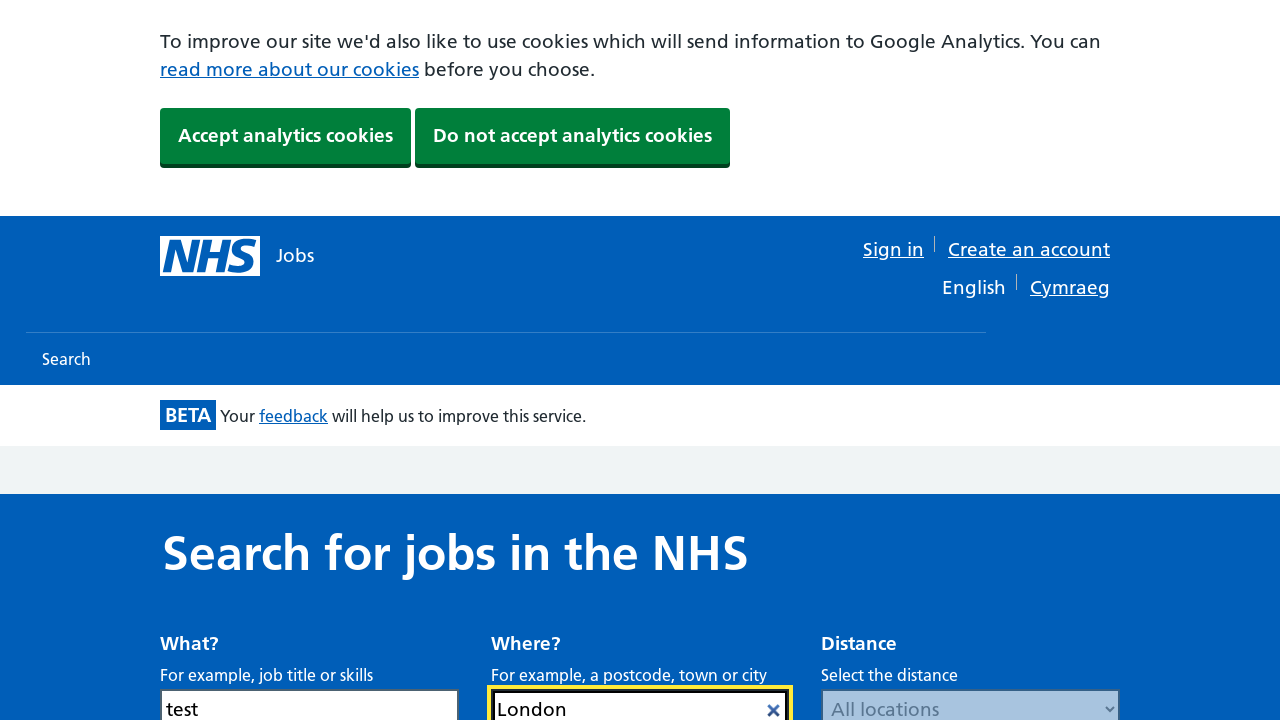

Clicked to expand advanced search options at (236, 360) on #searchOptionsBtn
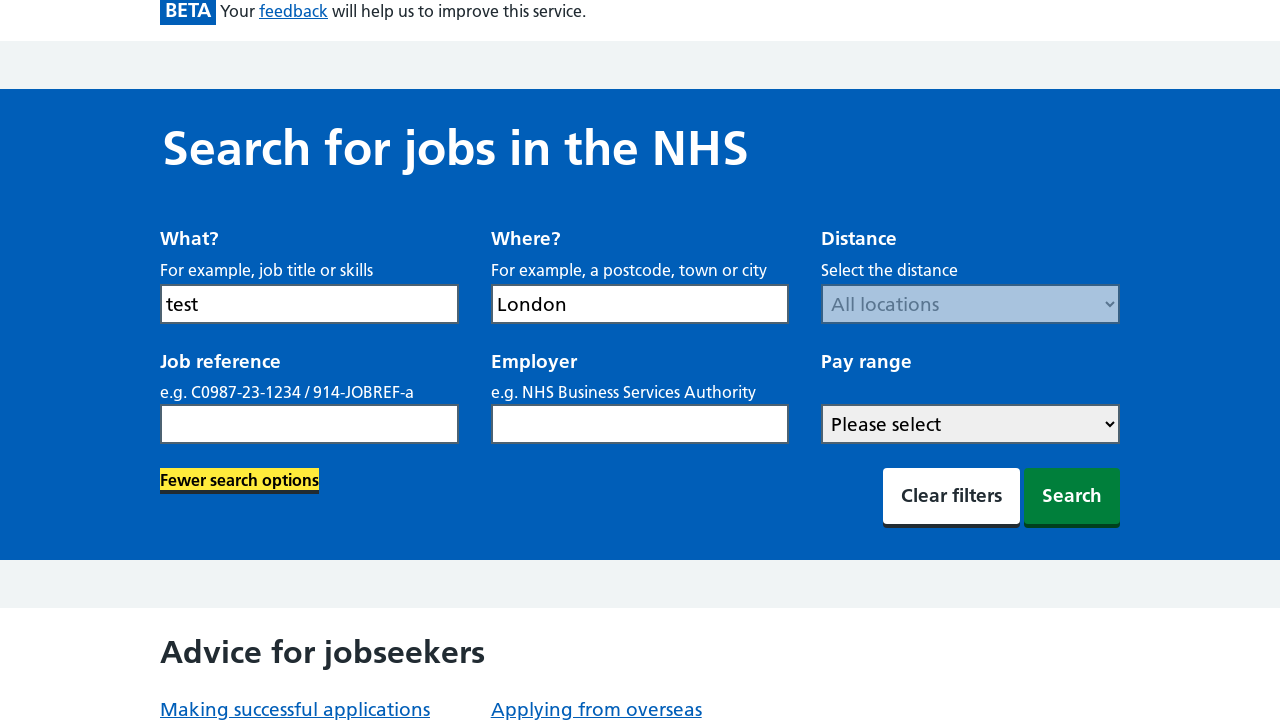

Filled employer name field with 'Northampton General Hospital' on #employer
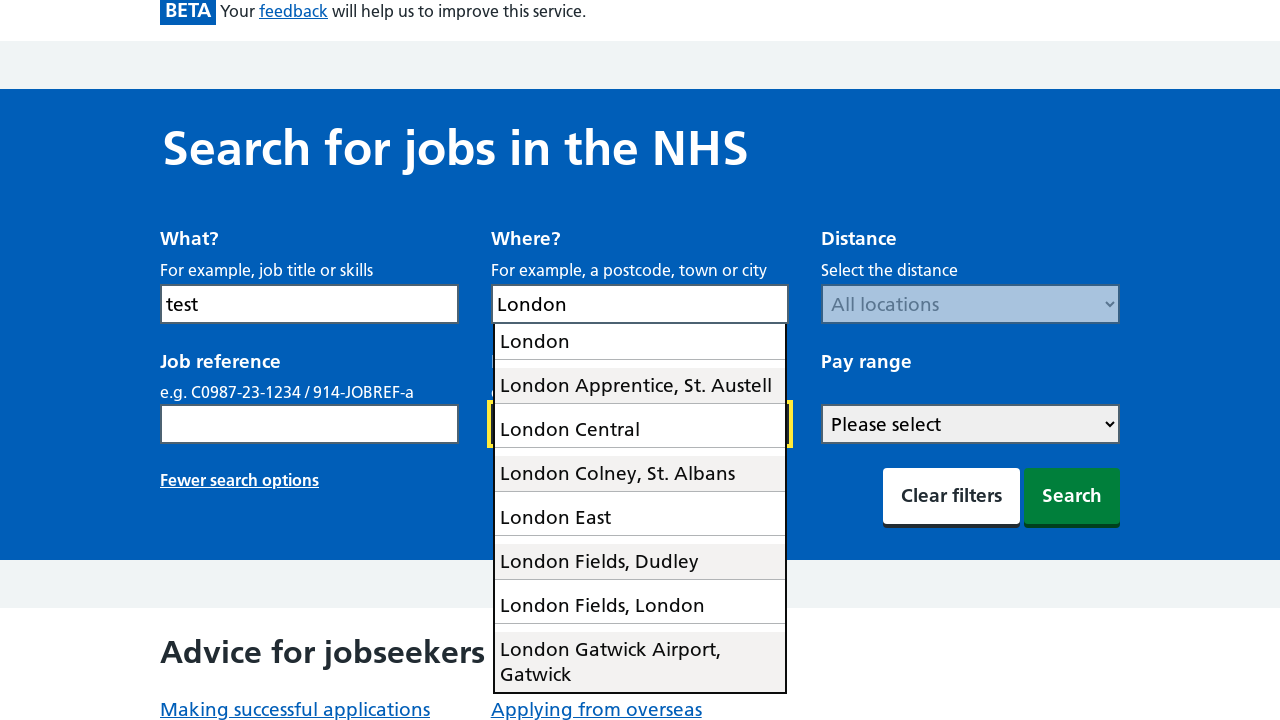

Pay range dropdown became visible
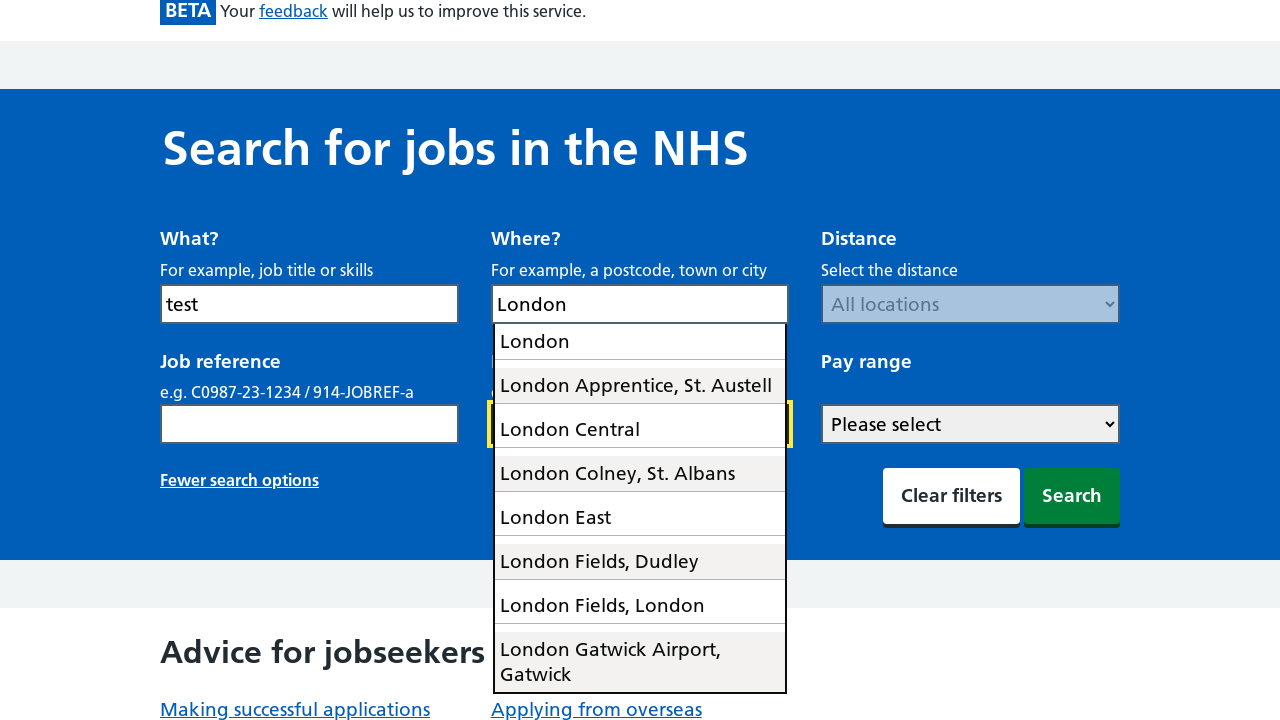

Selected pay range '£40,000 to £50,000' from dropdown on #payRange
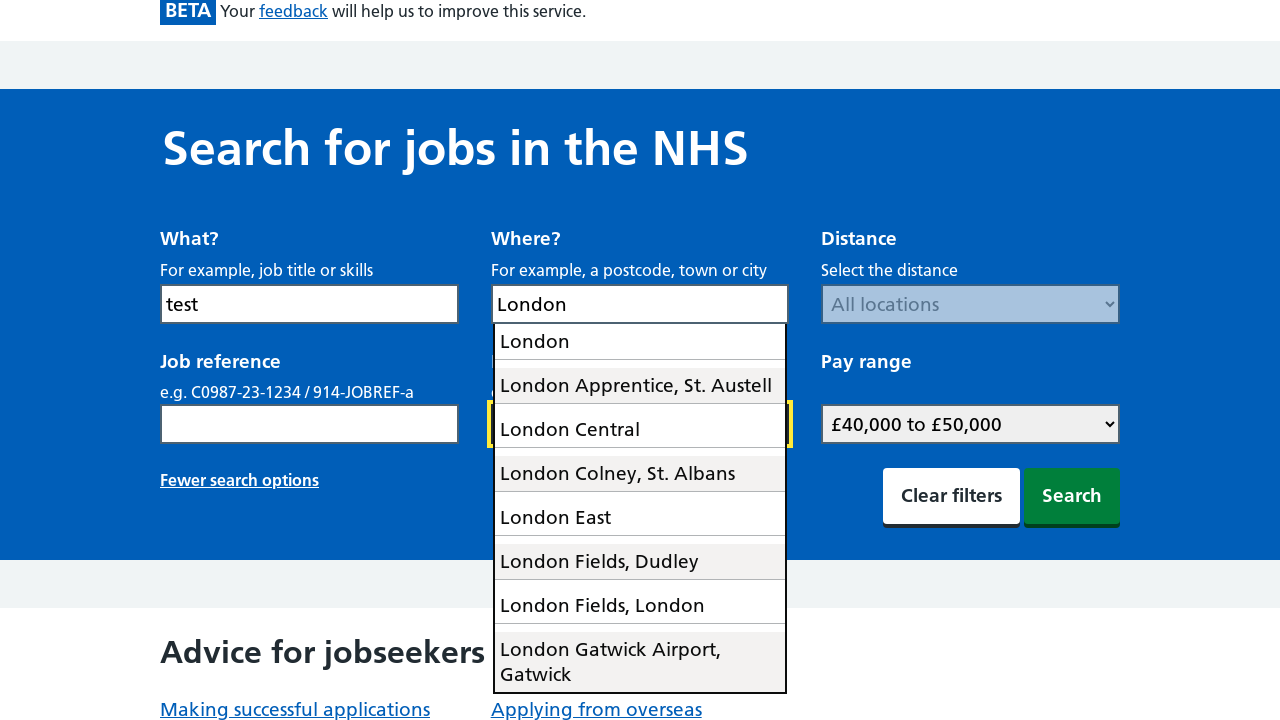

Clicked search button to execute advanced search with filters at (1072, 496) on #search
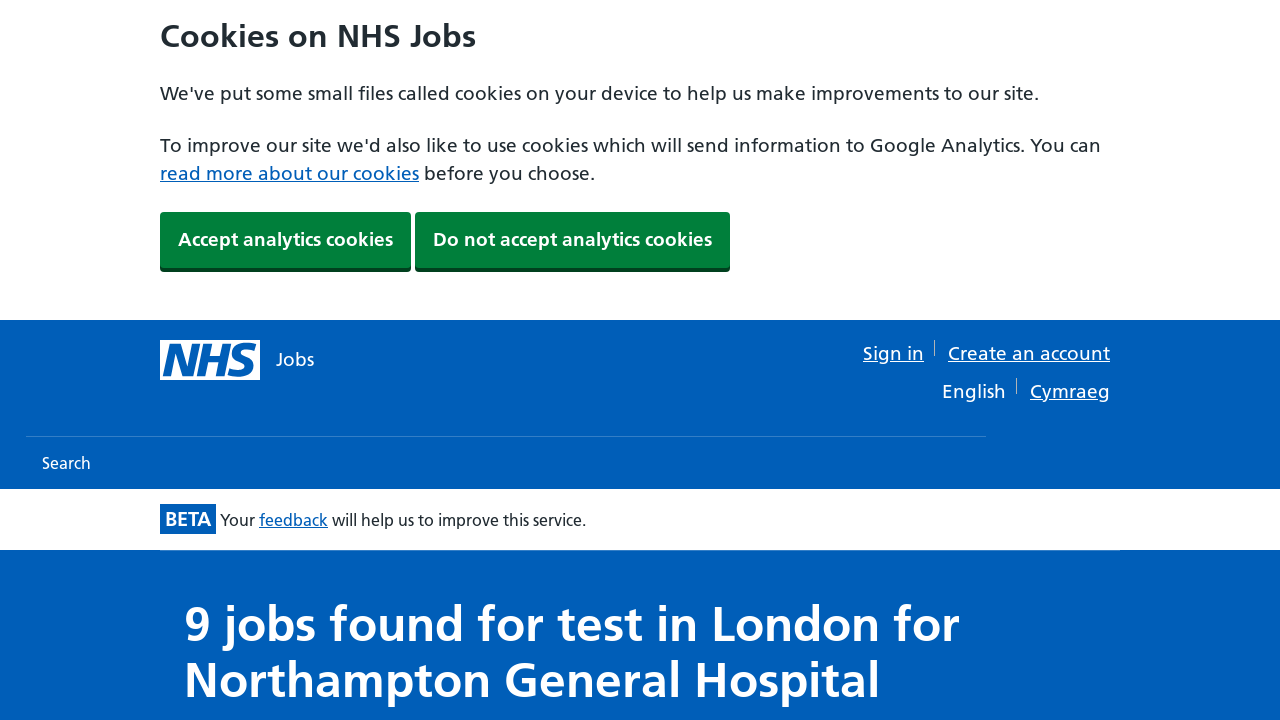

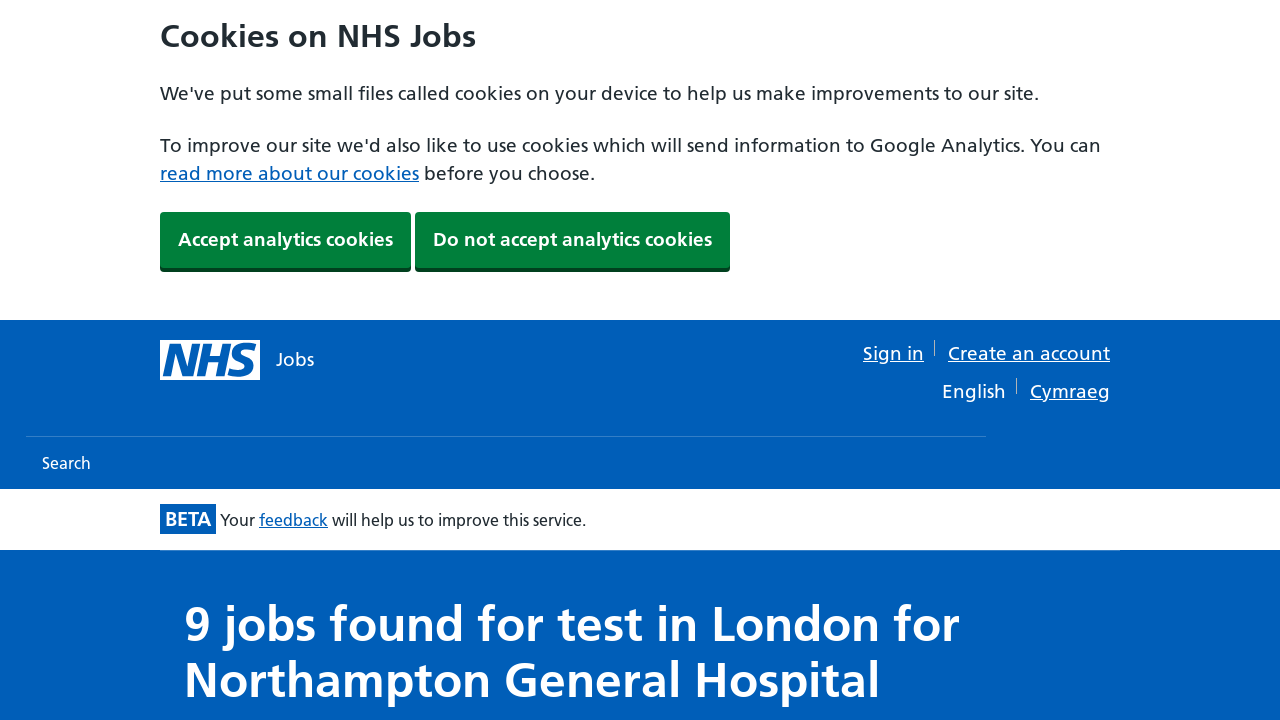